Tests selecting all checkboxes on the page by clicking each one and verifying they all become selected

Starting URL: https://popageorgianvictor.github.io/PUBLISHED-WEBPAGES/checkbox

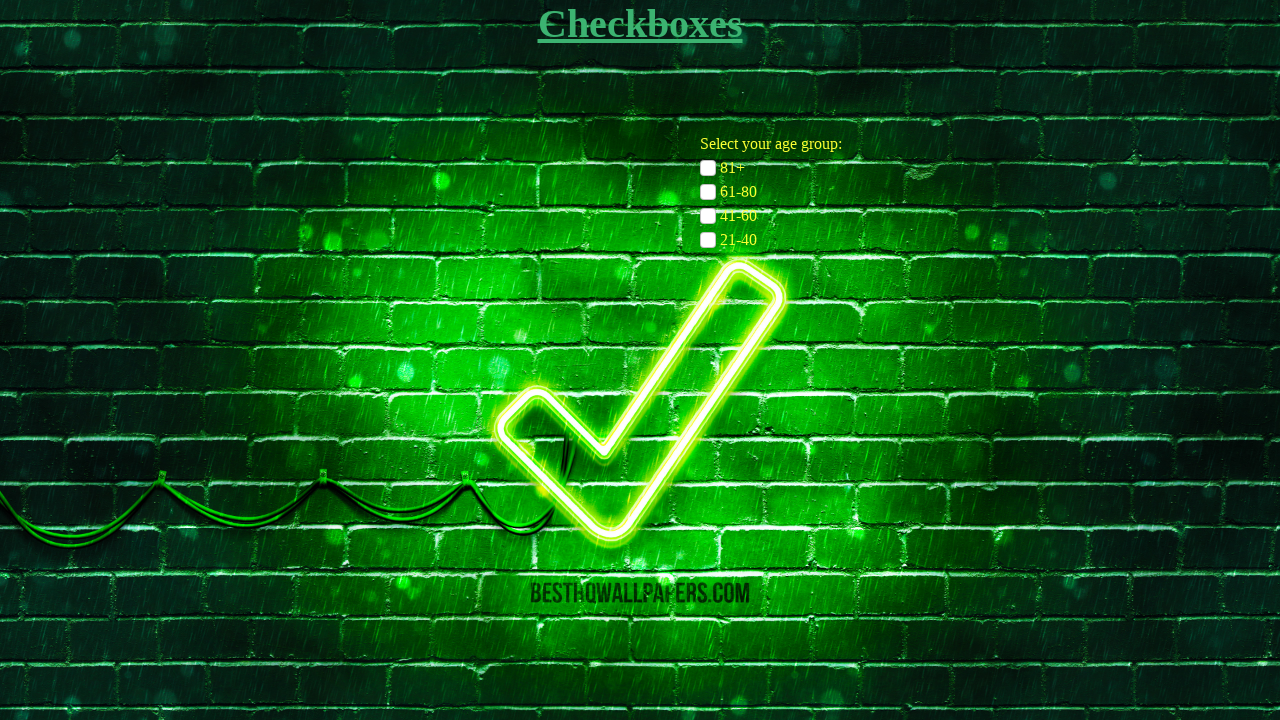

Navigated to checkbox test page
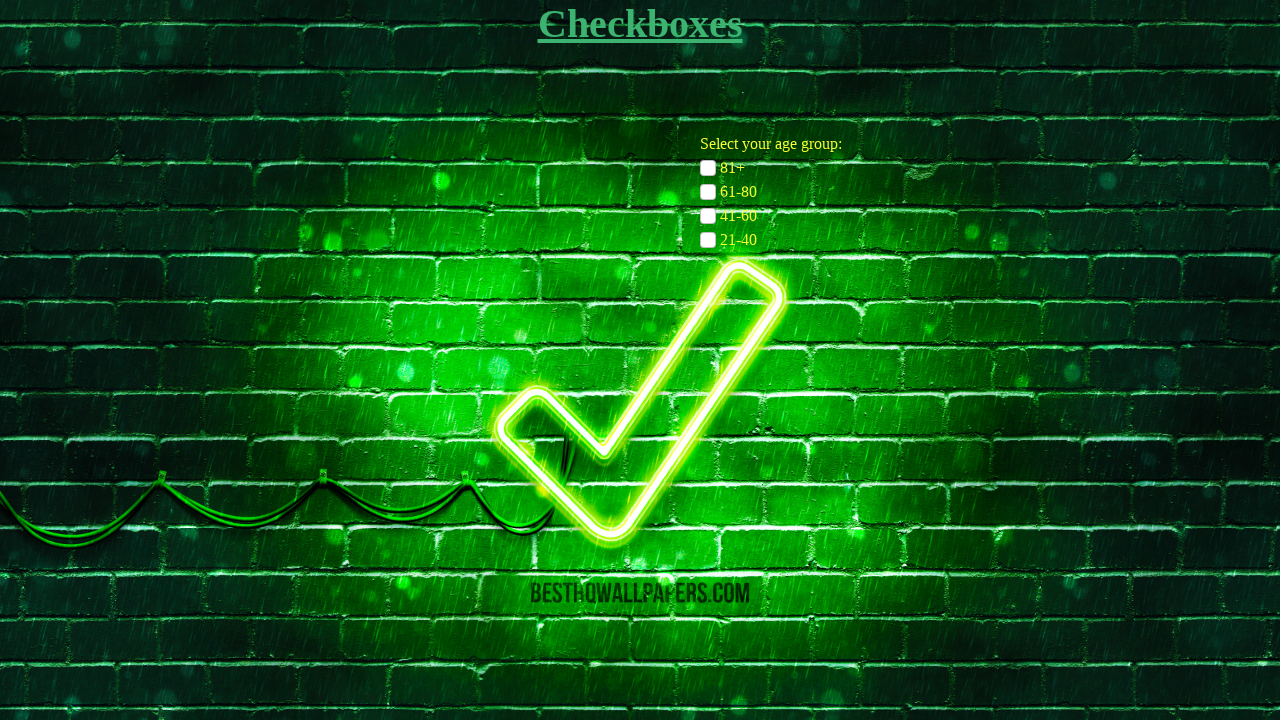

Located all checkboxes with name 'age-group-checkbox'
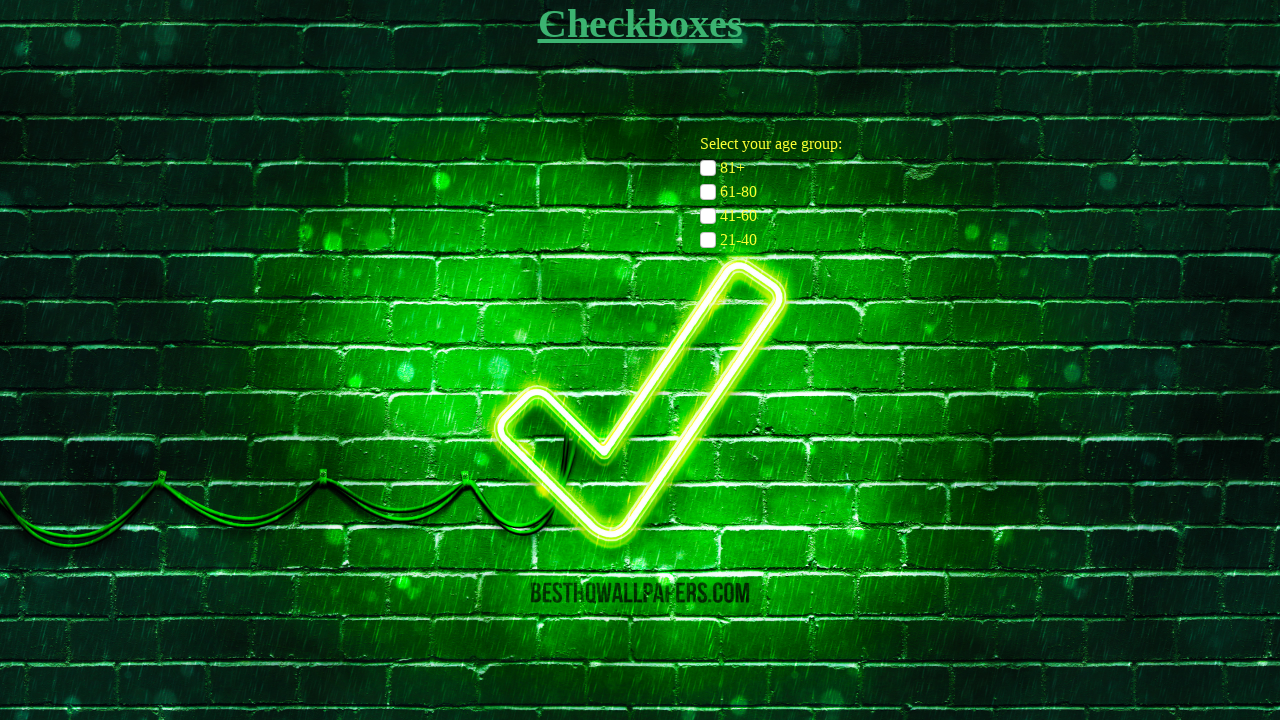

Found 4 checkboxes on the page
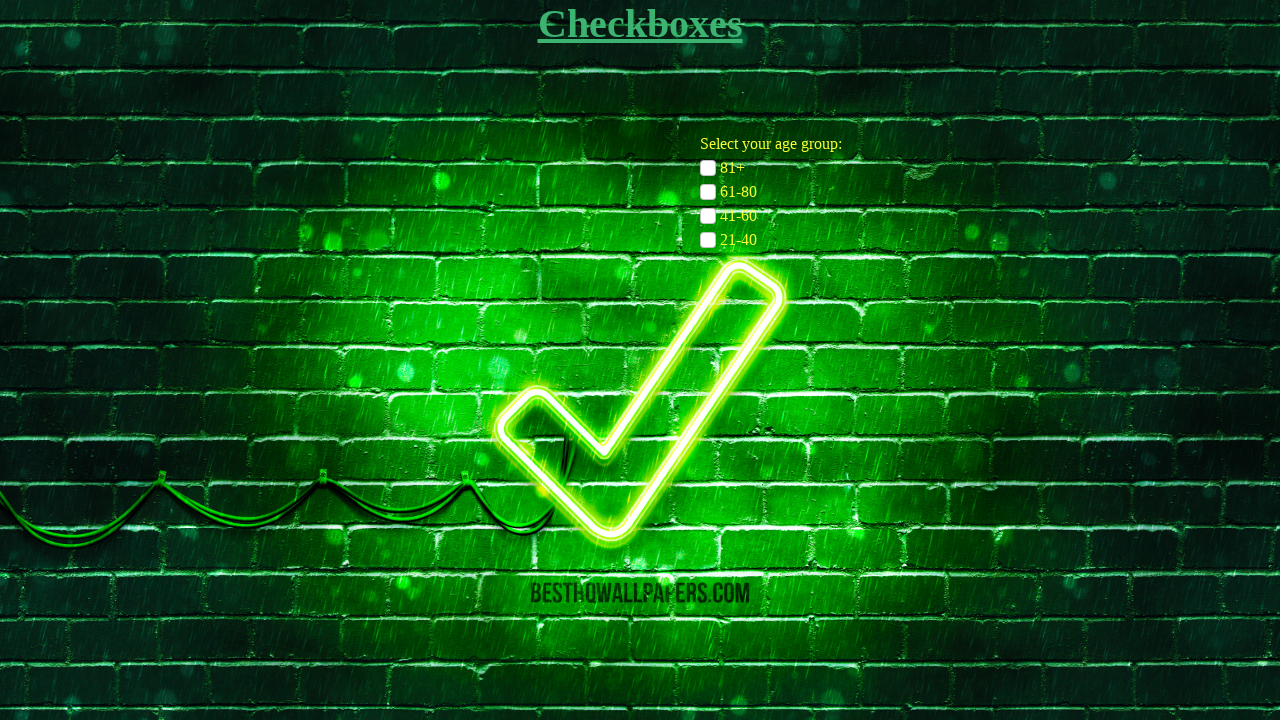

Verified that there are exactly 4 checkboxes
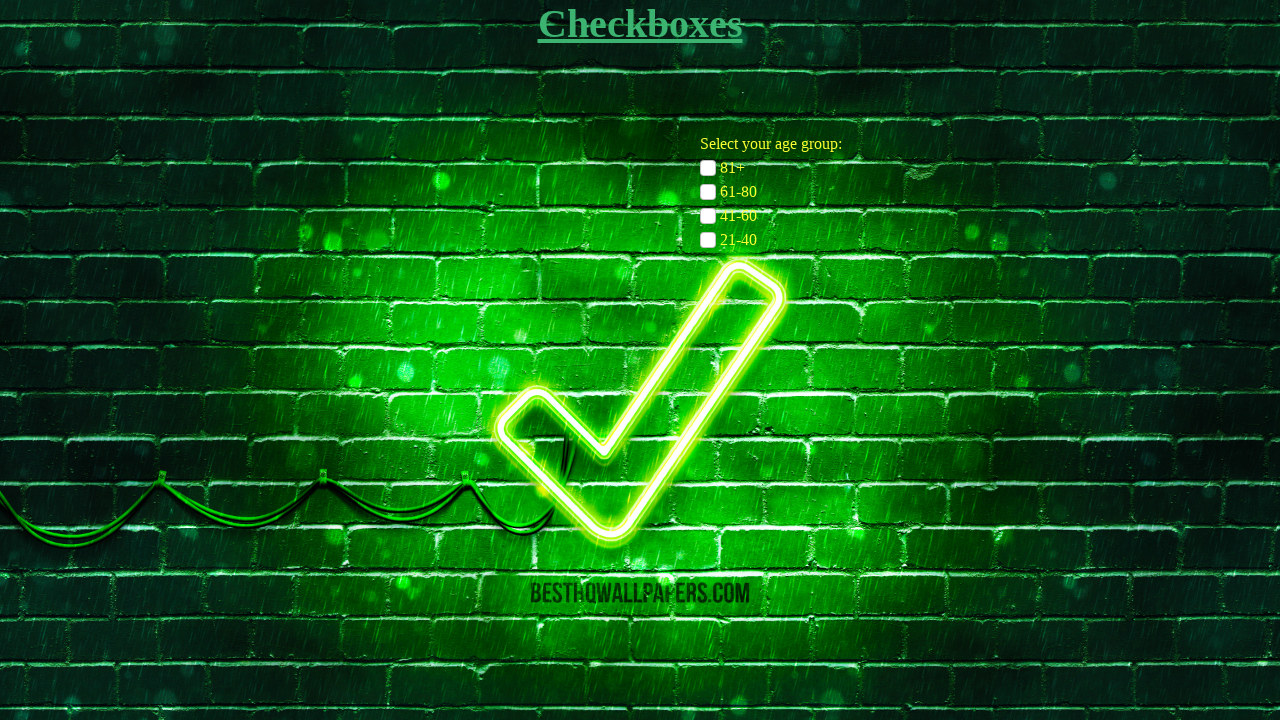

Clicked checkbox 1 at (708, 168) on input[name="age-group-checkbox"] >> nth=0
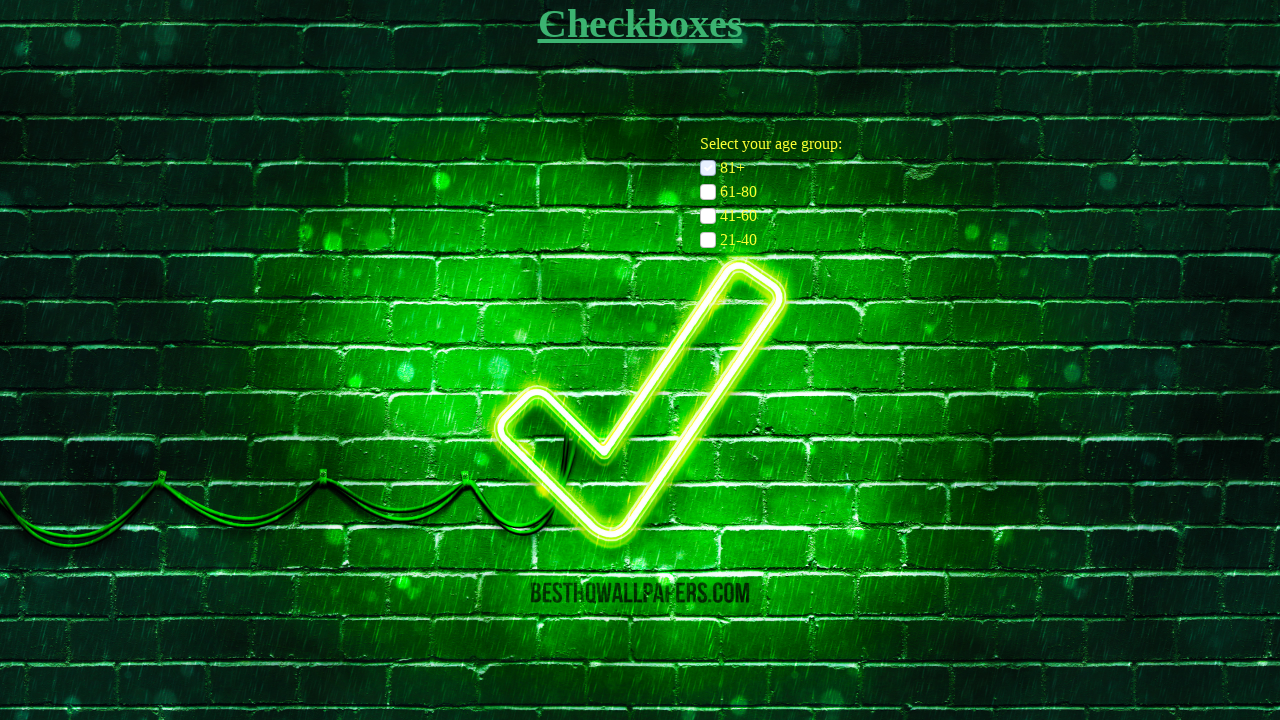

Retrieved value '81+' from checkbox 1
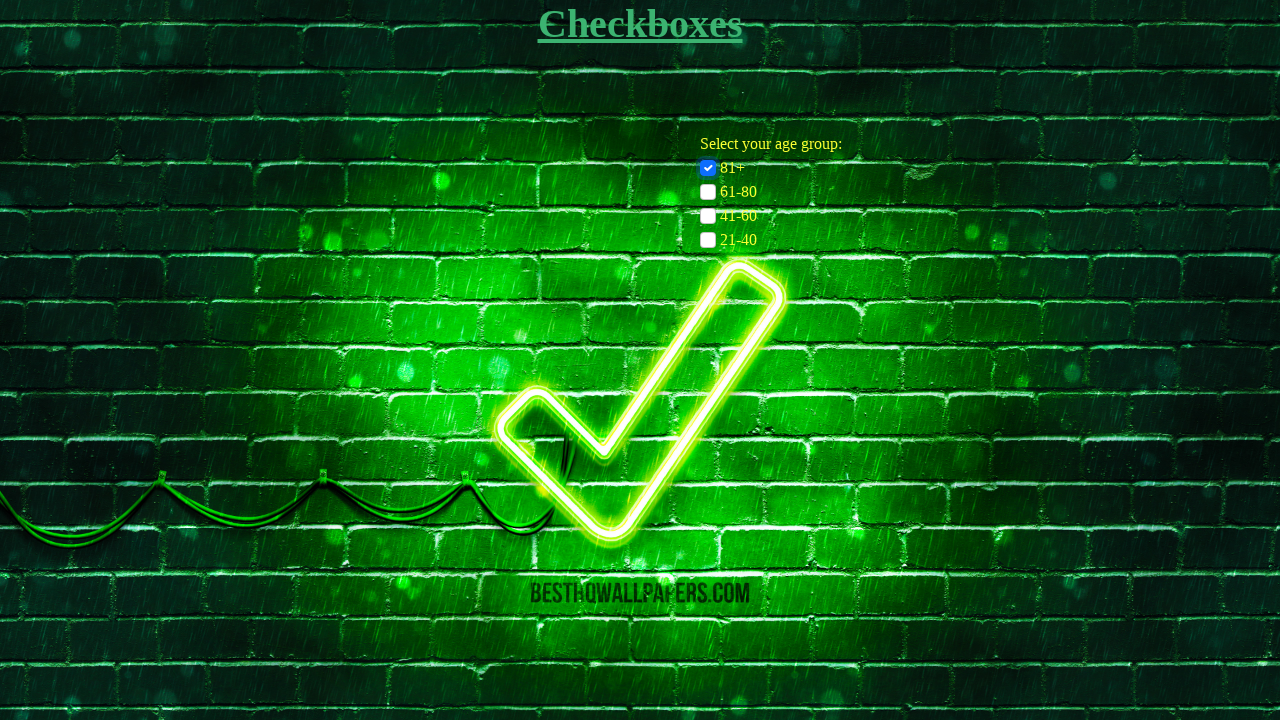

Verified that checkbox with value '81+' is selected
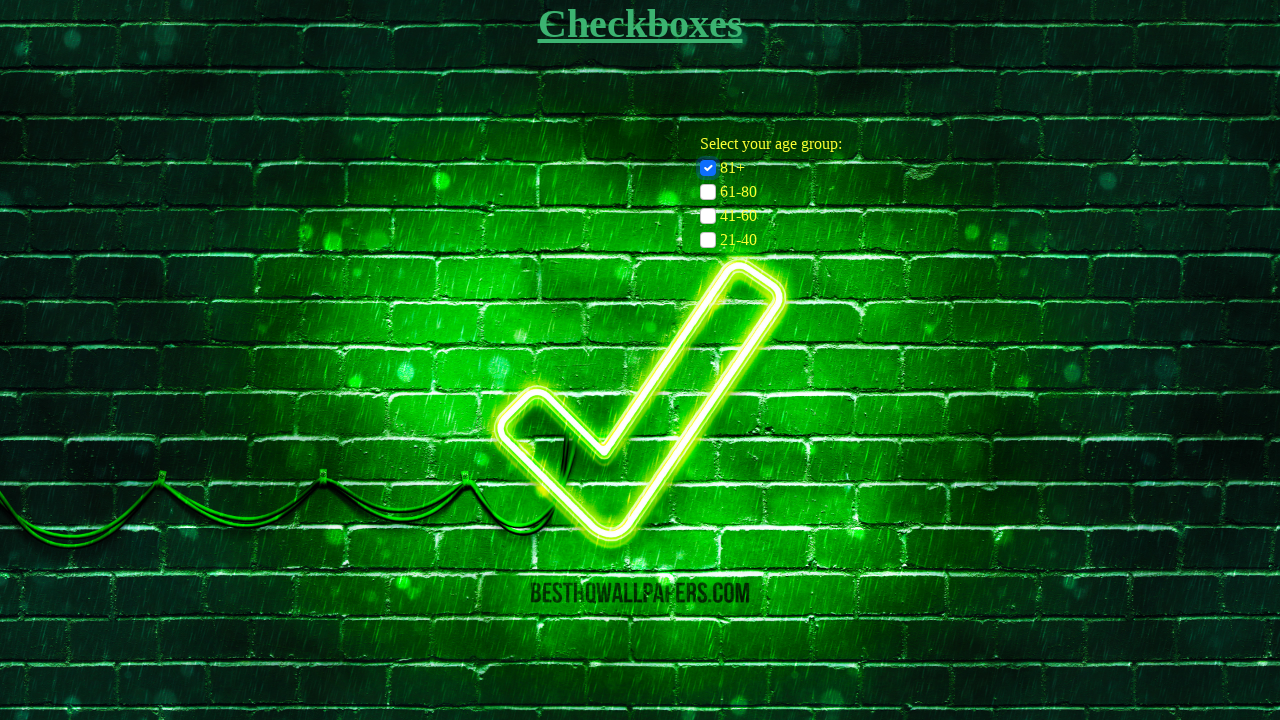

Clicked checkbox 2 at (708, 192) on input[name="age-group-checkbox"] >> nth=1
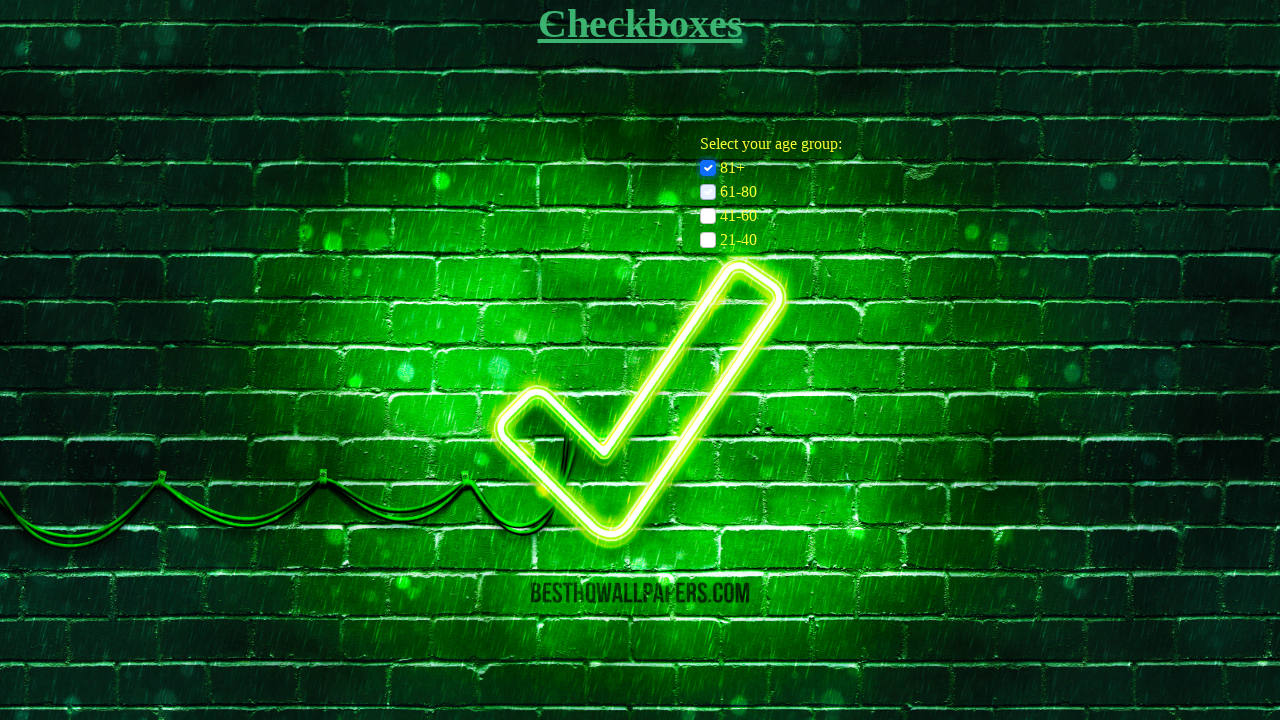

Retrieved value '61-80' from checkbox 2
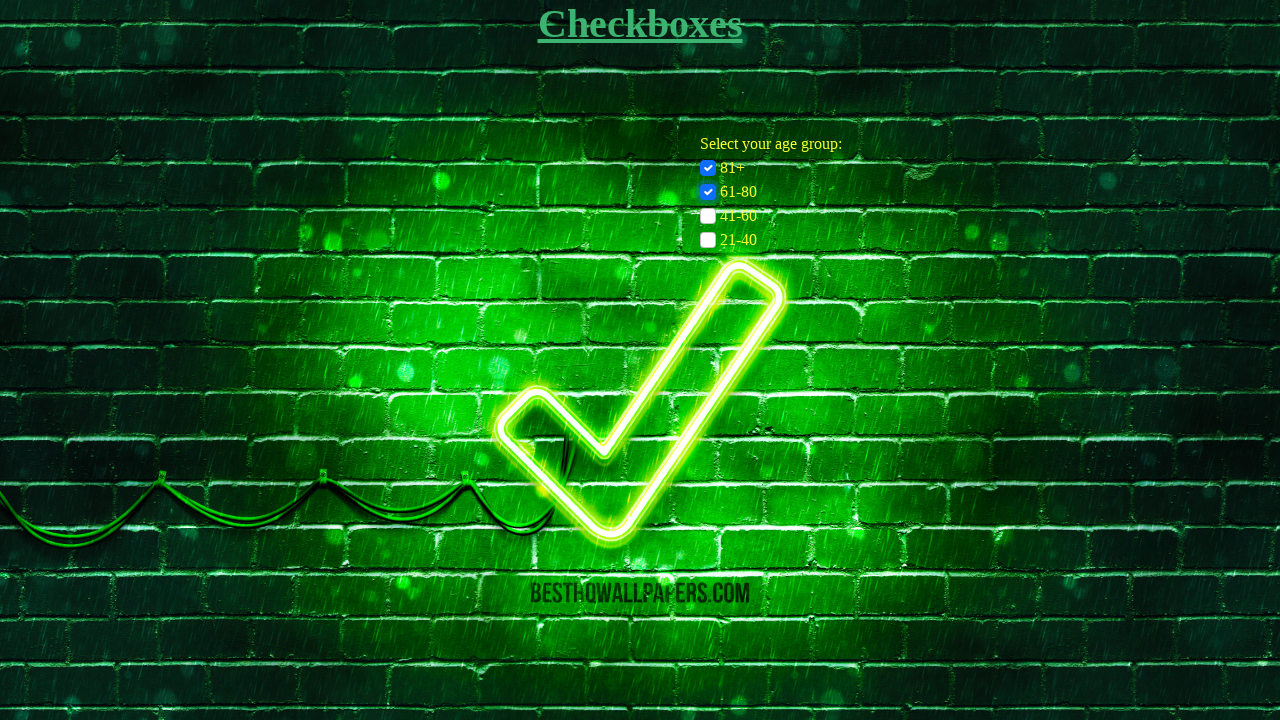

Verified that checkbox with value '61-80' is selected
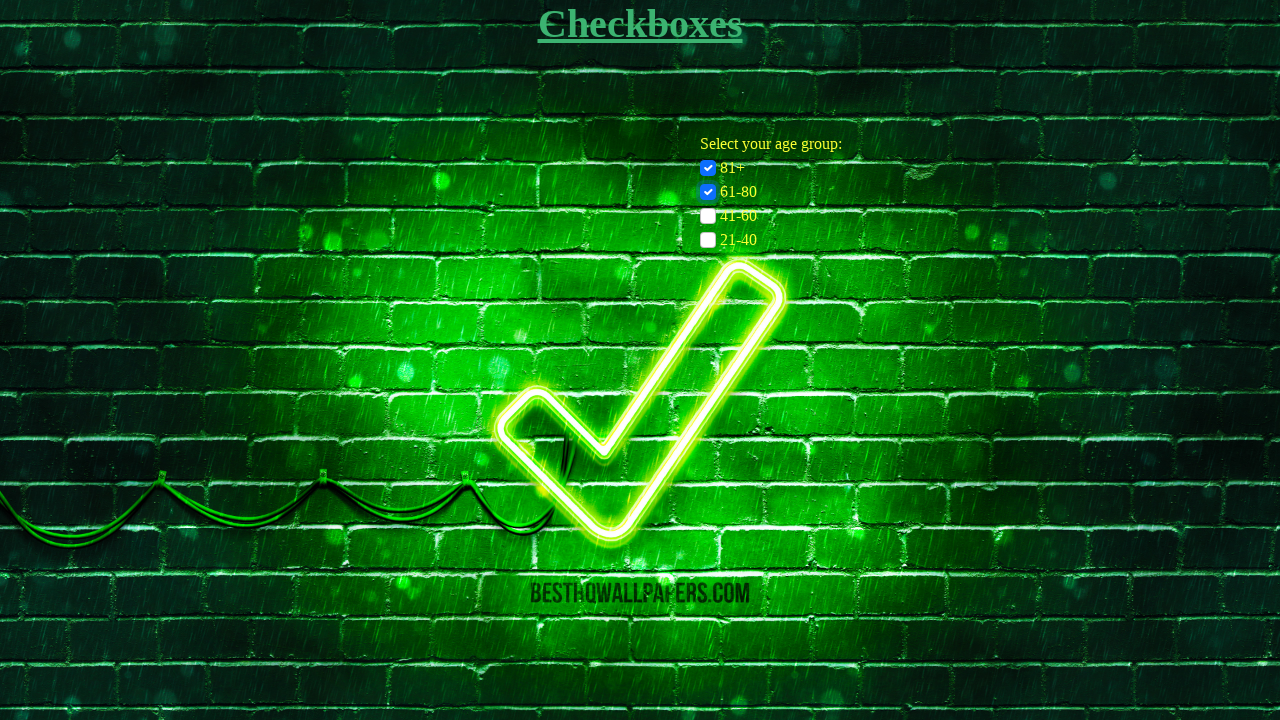

Clicked checkbox 3 at (708, 216) on input[name="age-group-checkbox"] >> nth=2
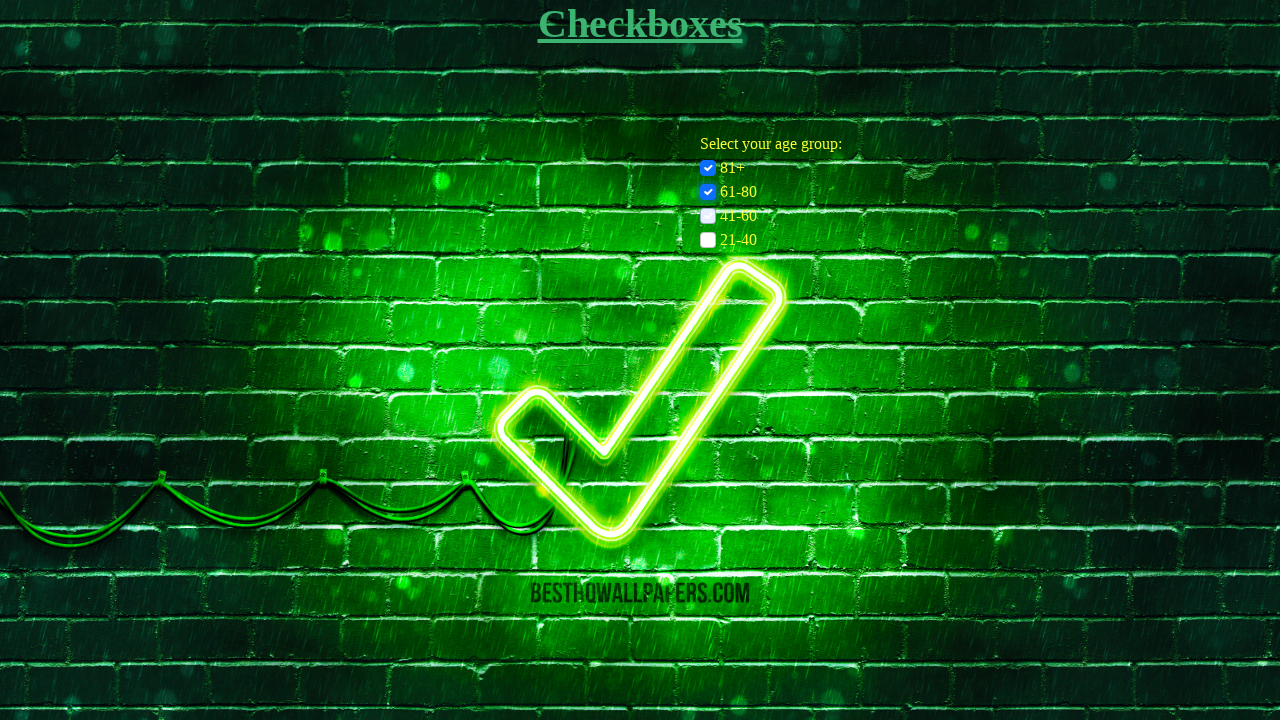

Retrieved value '41-60' from checkbox 3
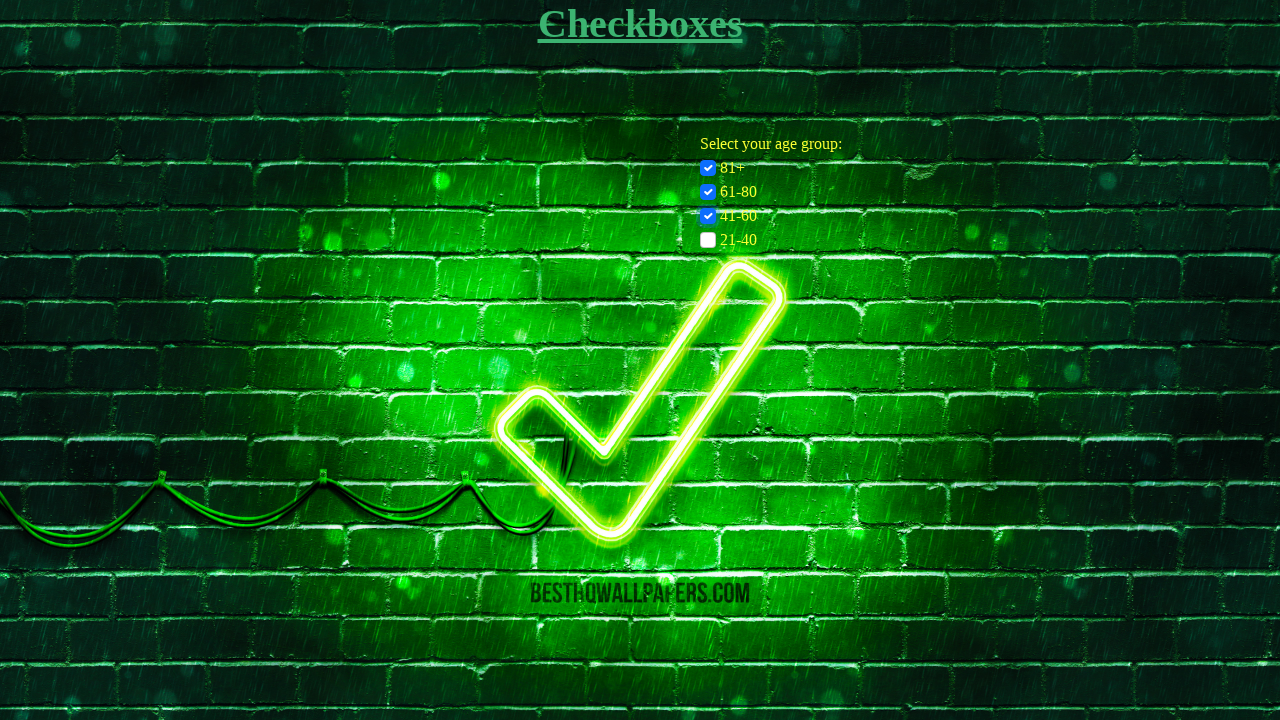

Verified that checkbox with value '41-60' is selected
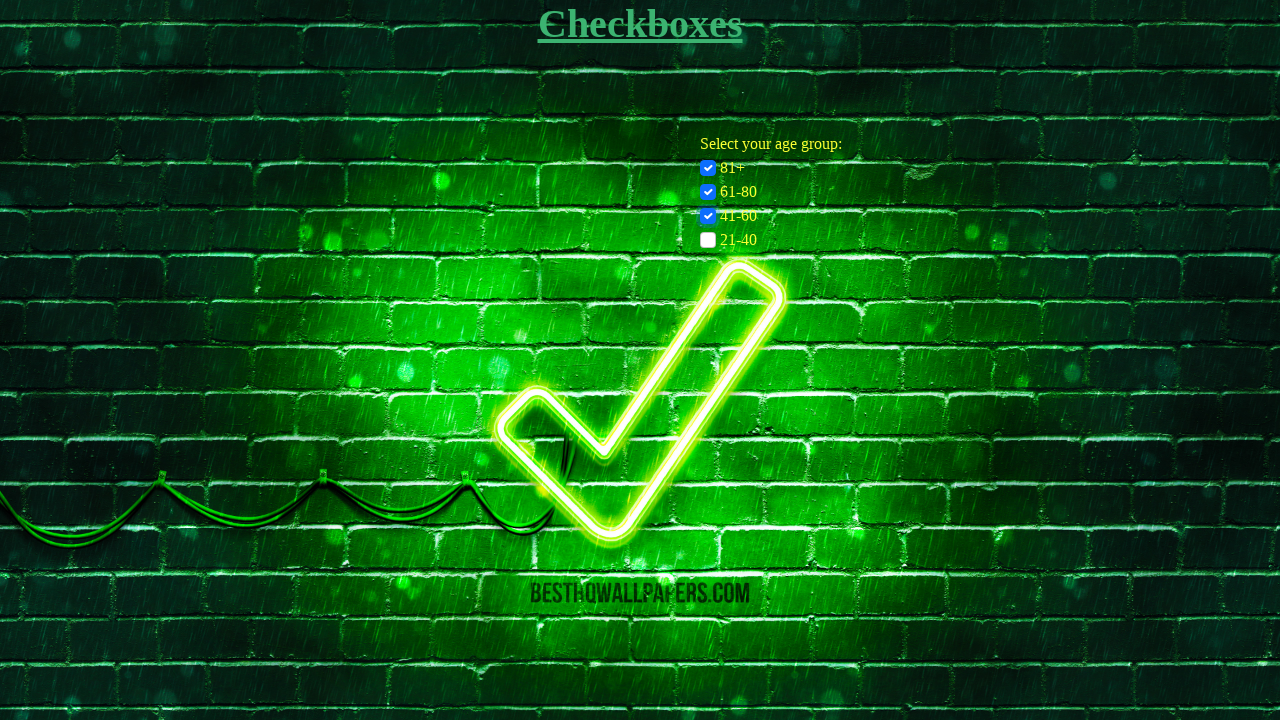

Clicked checkbox 4 at (708, 240) on input[name="age-group-checkbox"] >> nth=3
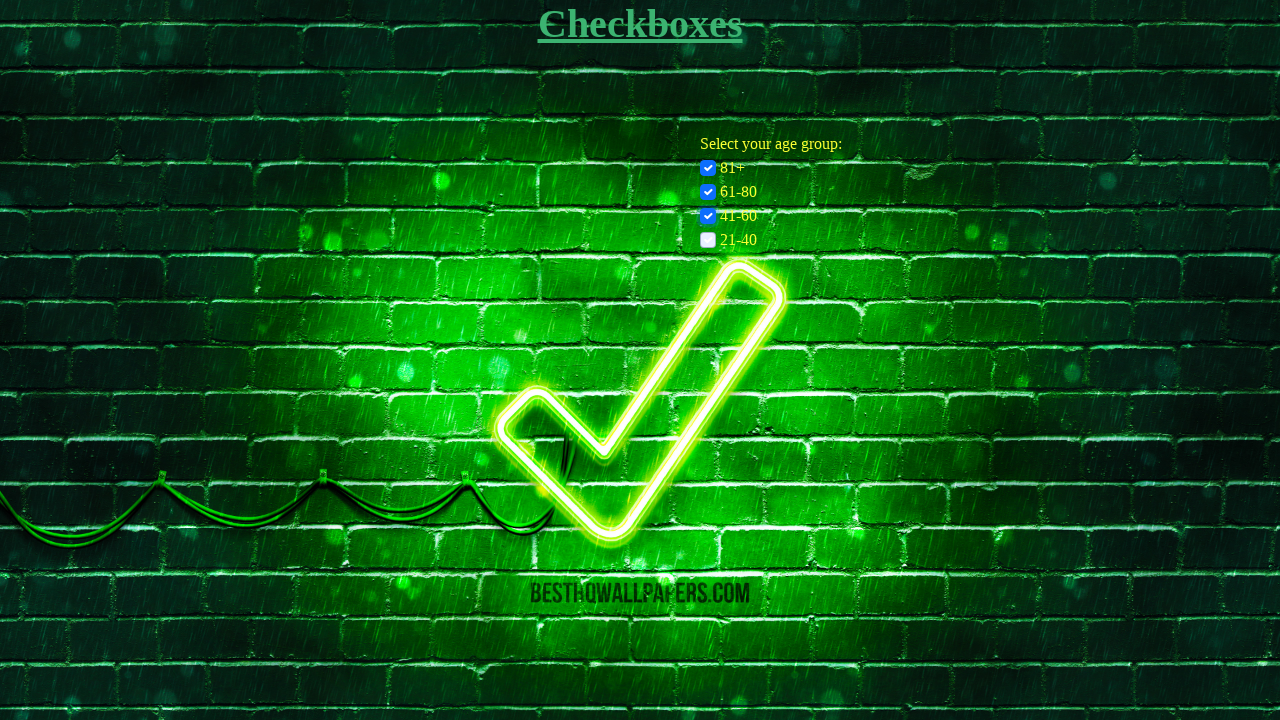

Retrieved value '21-40' from checkbox 4
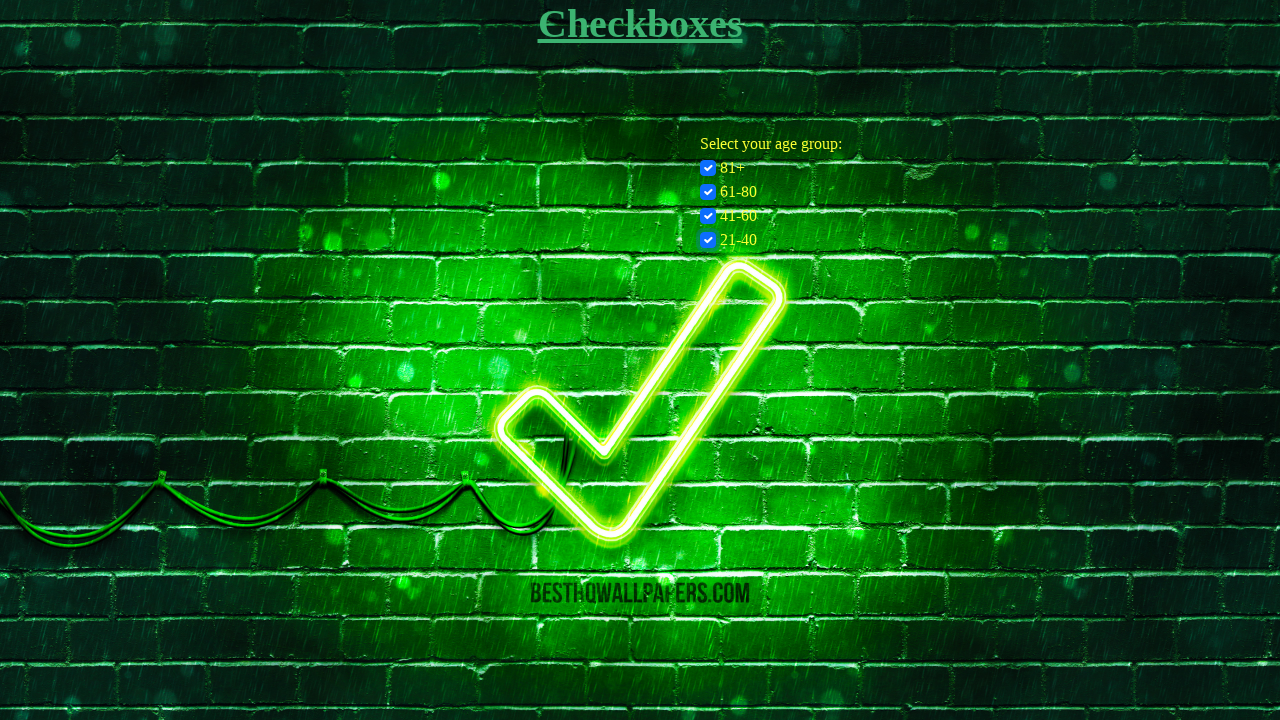

Verified that checkbox with value '21-40' is selected
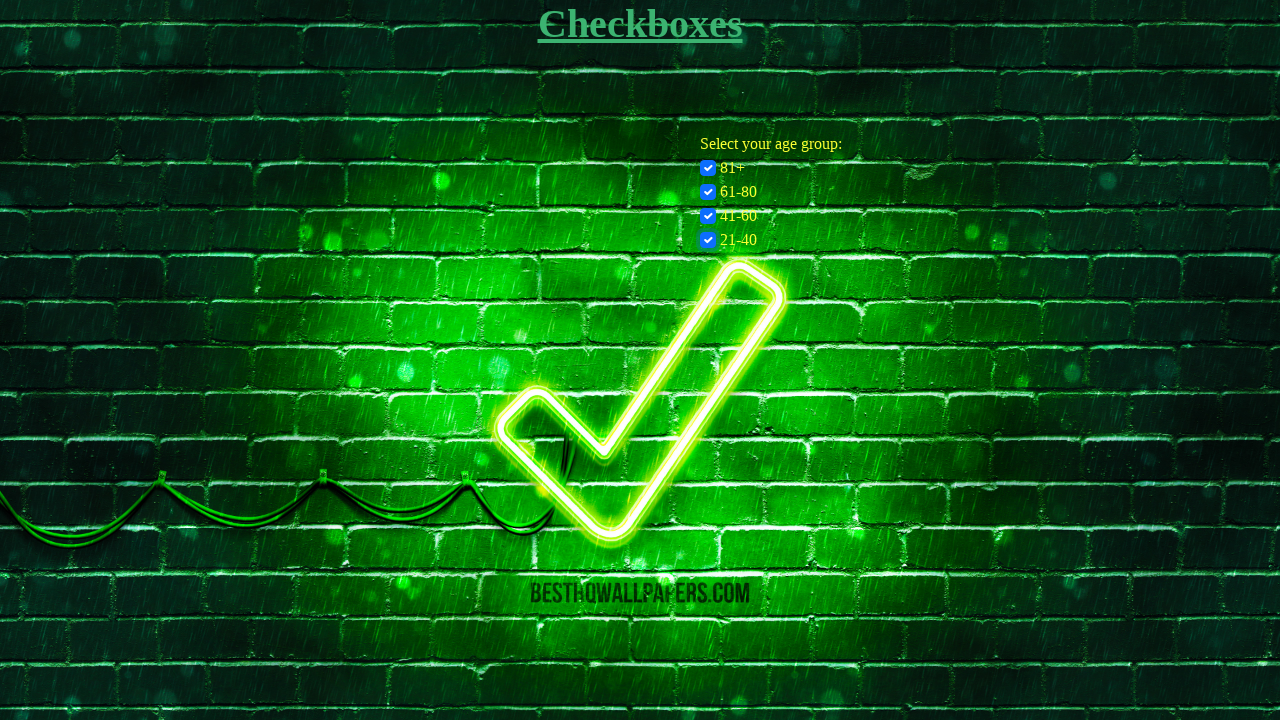

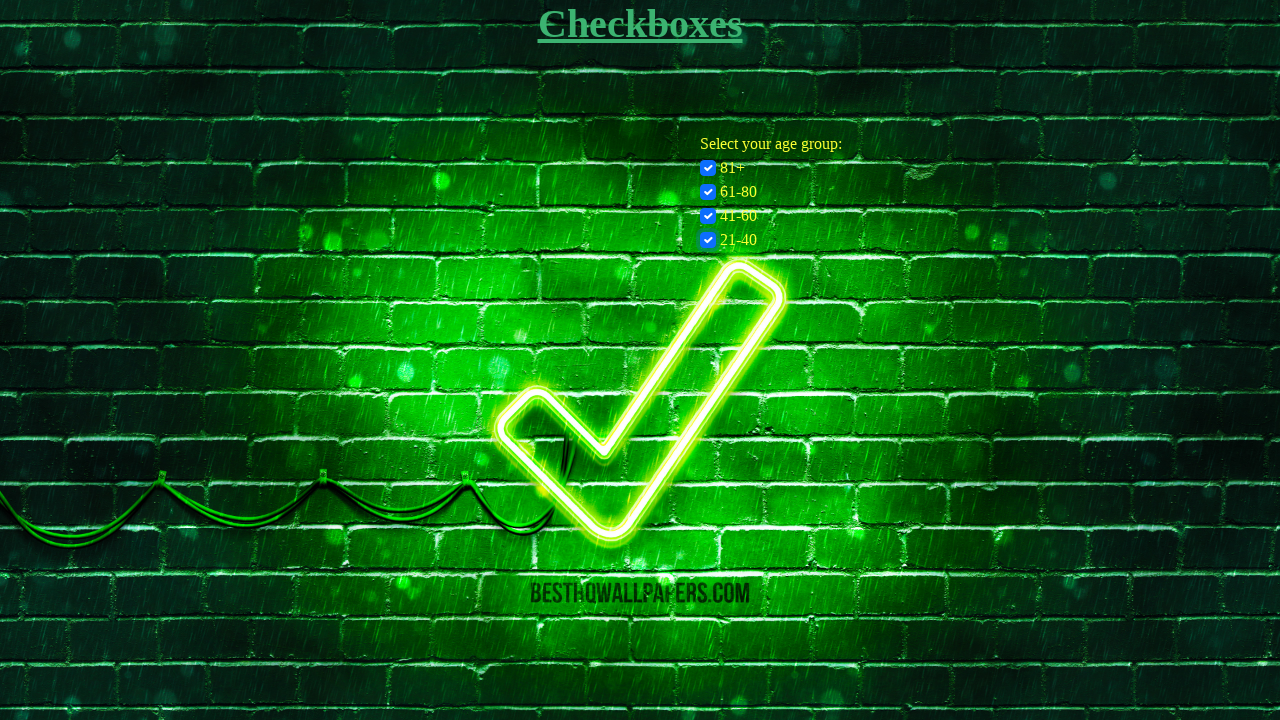